Tests that entering a number above 100 displays the correct error message "Number is too big"

Starting URL: https://uljanovs.github.io/site/tasks/enter_a_number

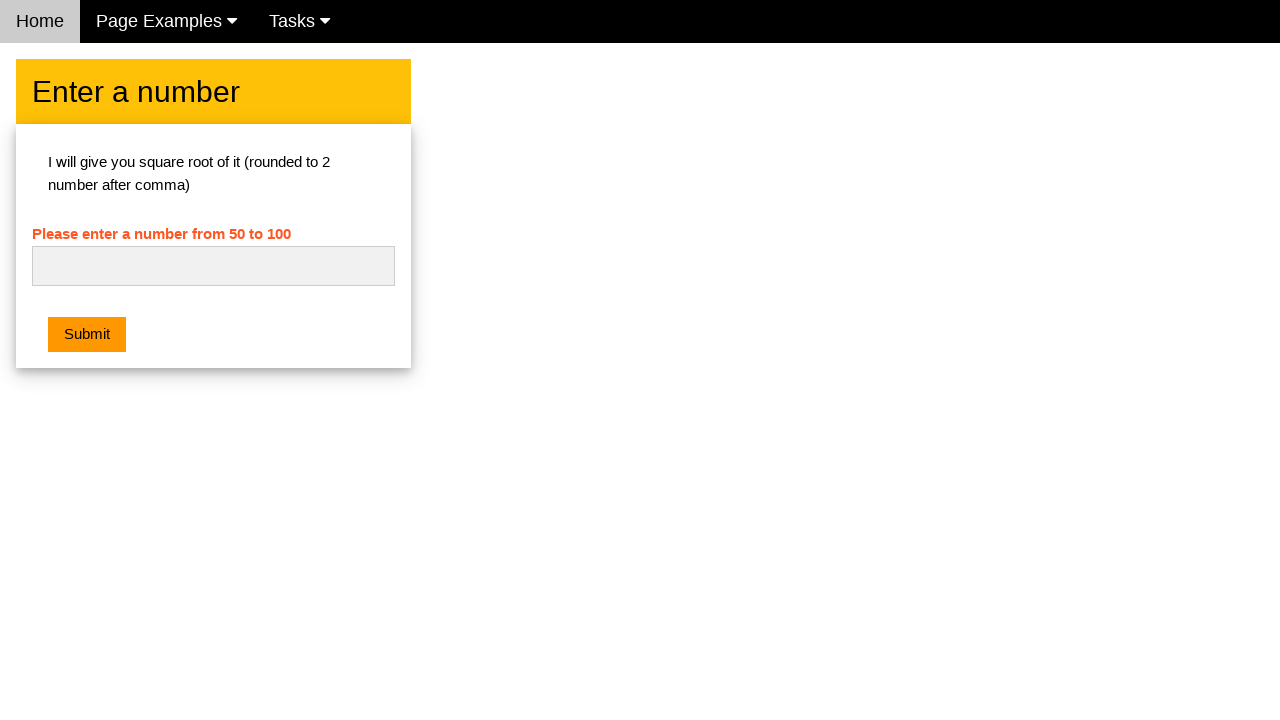

Navigated to number input test page
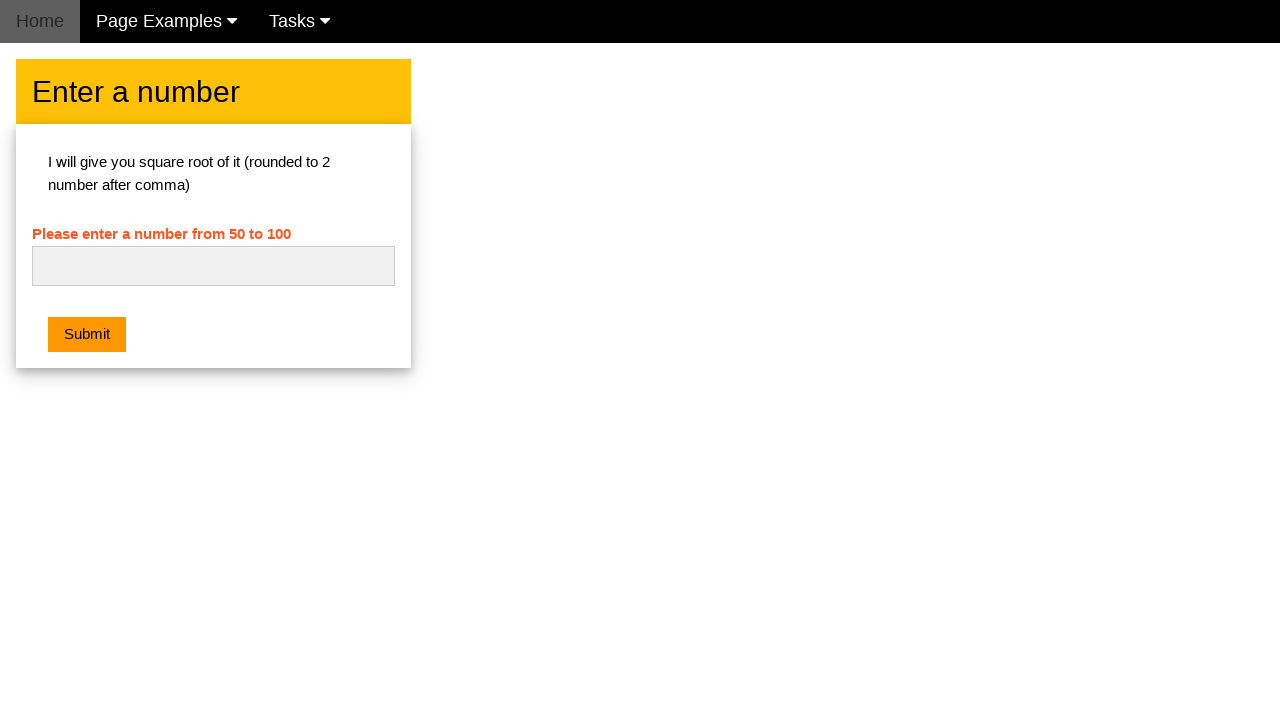

Entered number 131 (above 100) in the input field on #numb
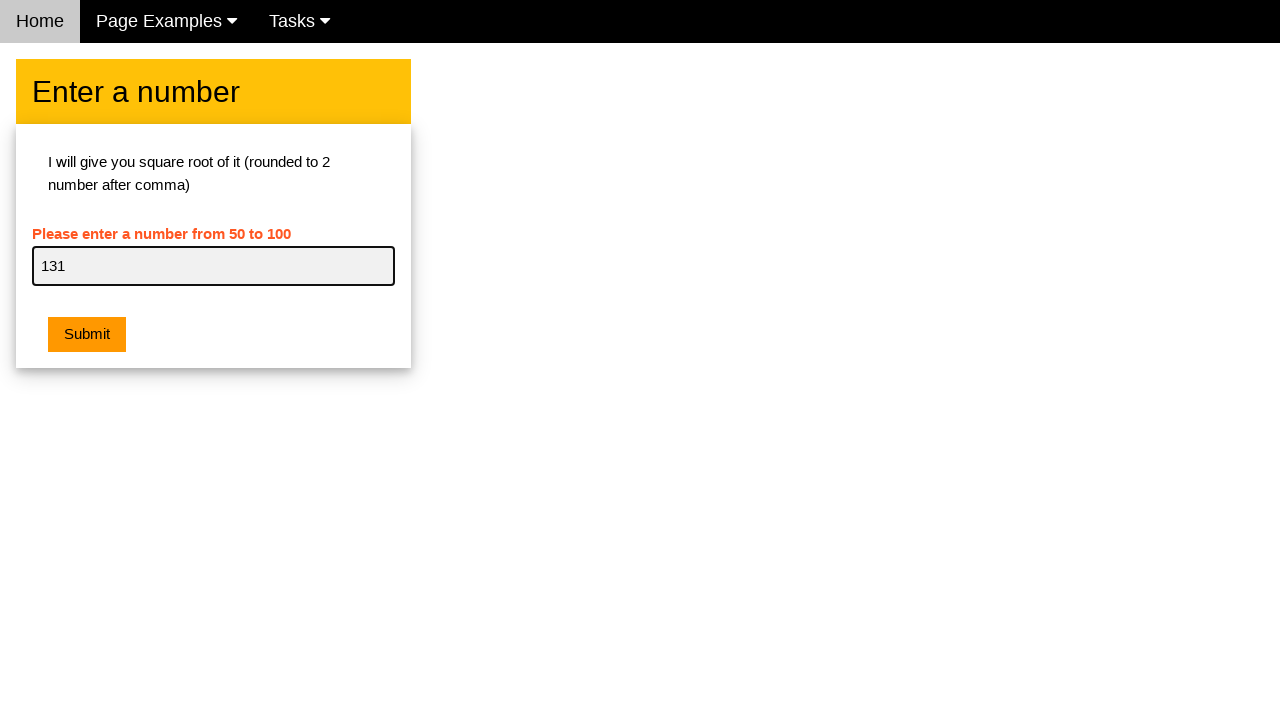

Clicked the submit button at (87, 335) on .w3-orange
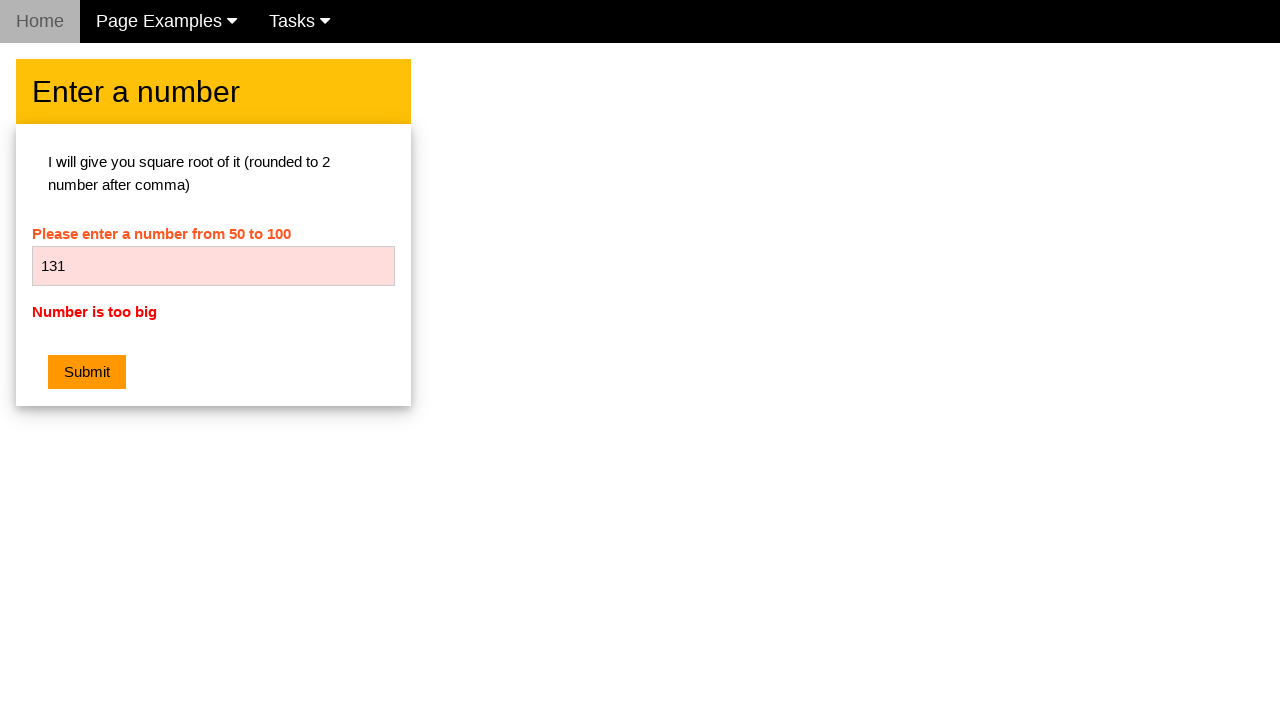

Error message 'Number is too big' appeared
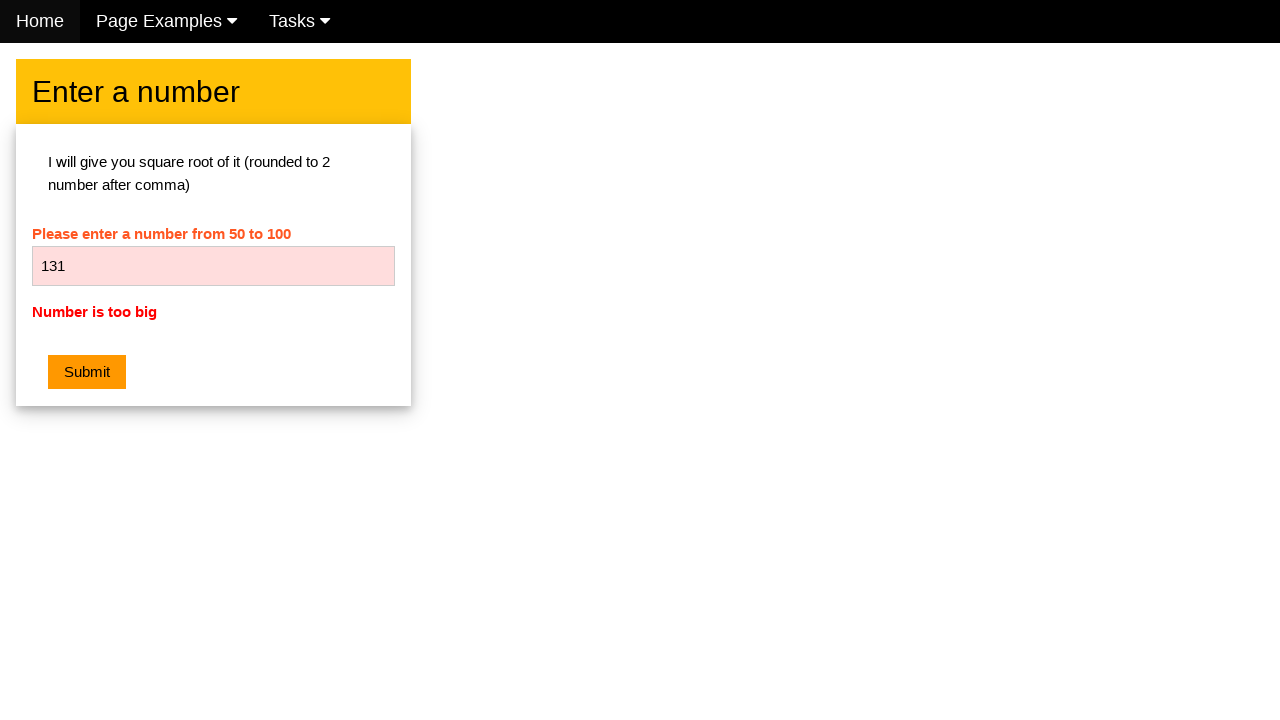

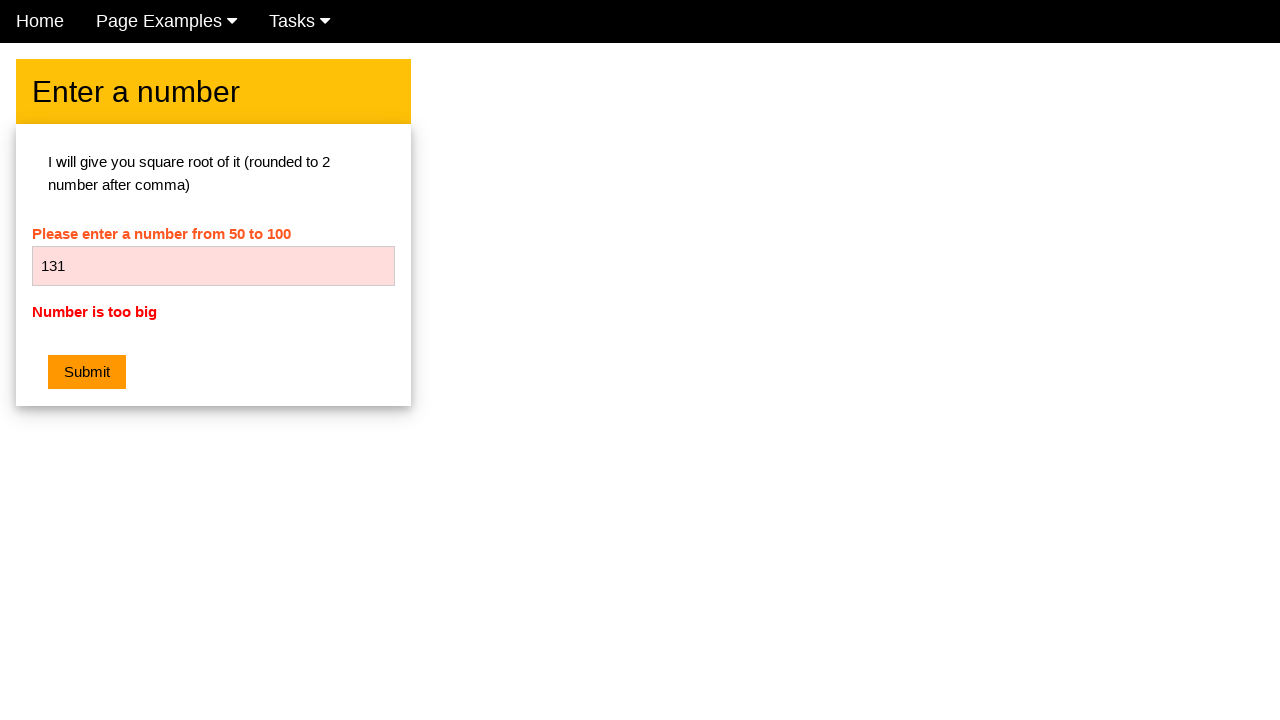